Tests registration form validation when password is too short (less than 8 characters)

Starting URL: https://anatoly-karpovich.github.io/demo-login-form/

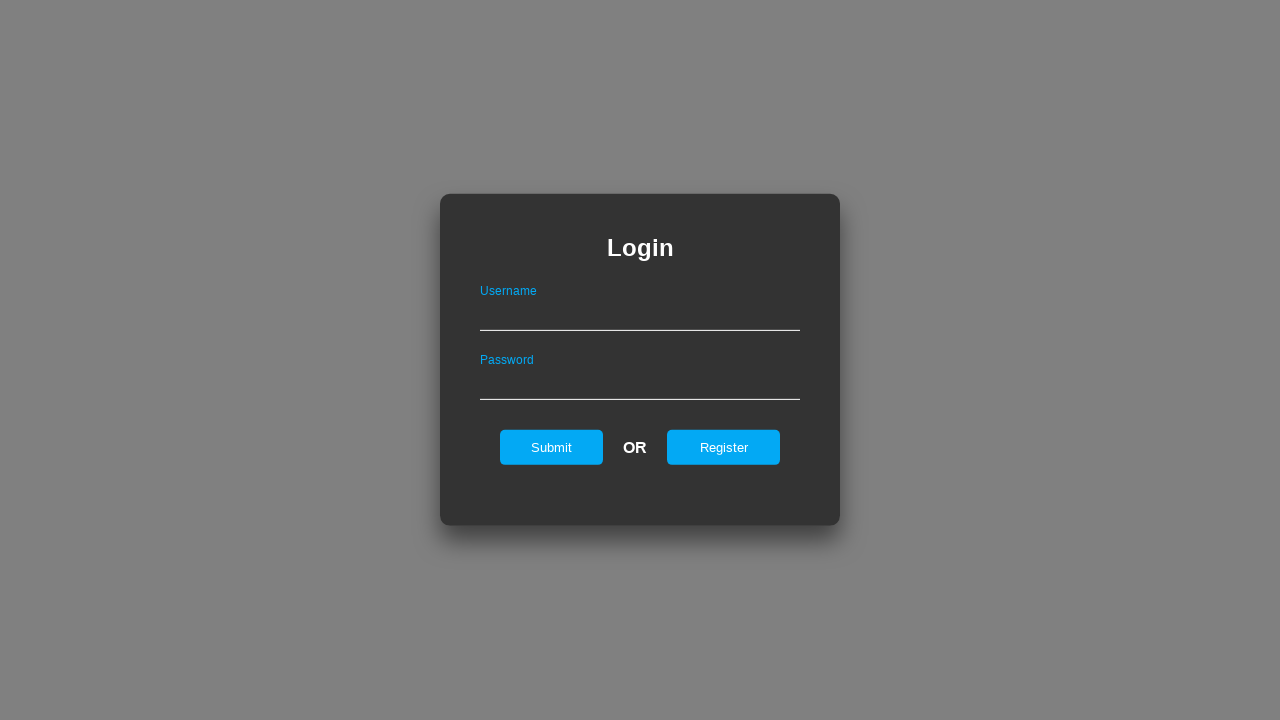

Clicked to open registration form at (724, 447) on #registerOnLogin
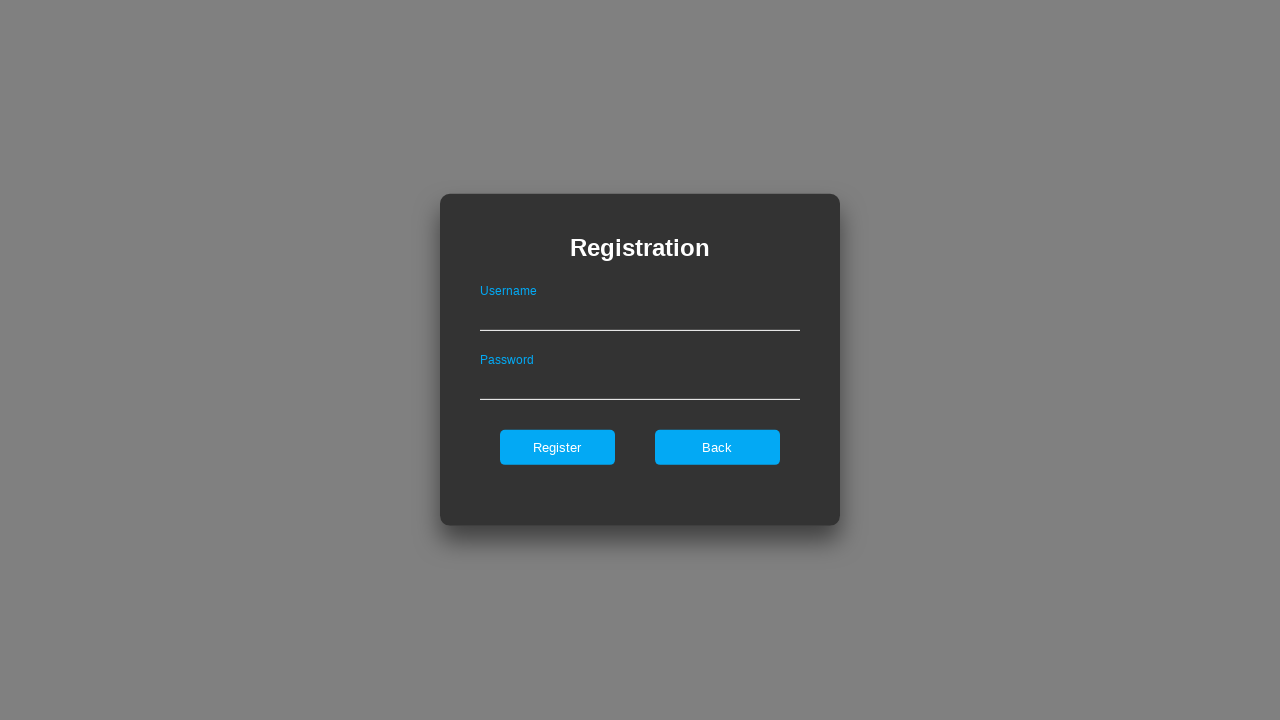

Filled username field with 'Qwertt' on .registerForm #userNameOnRegister
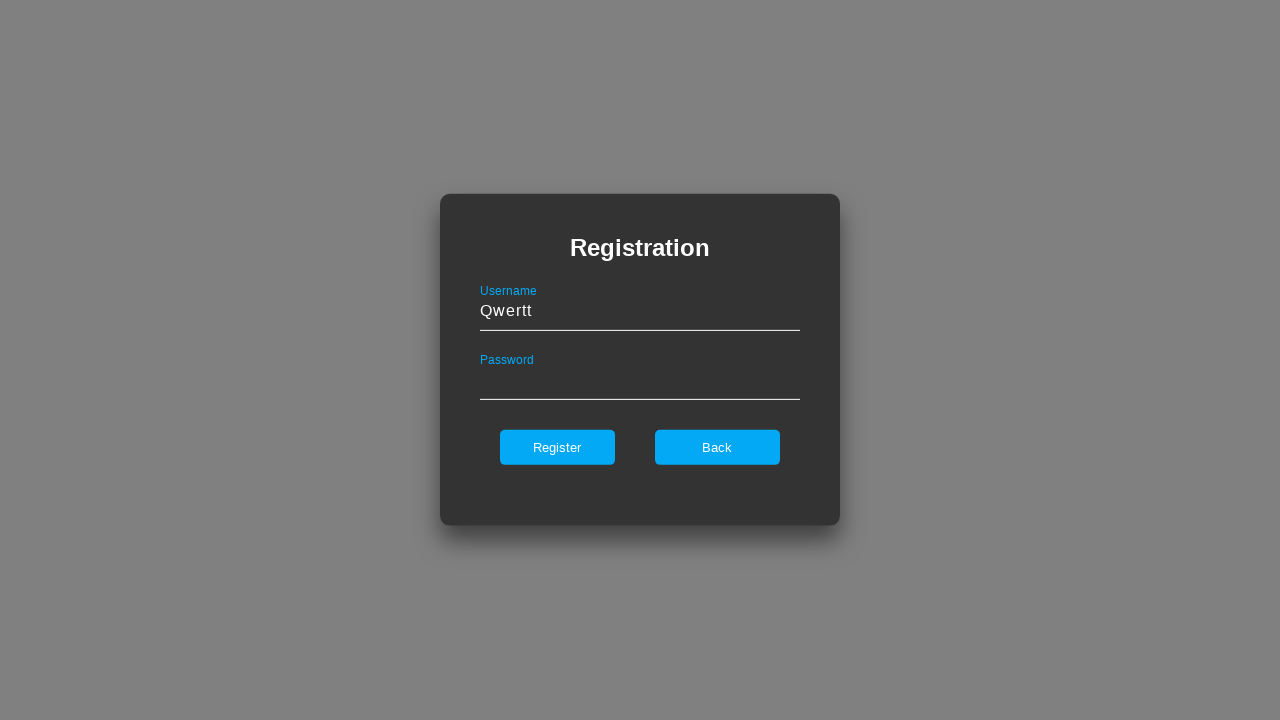

Filled password field with 'QWE' (less than 8 characters) on .registerForm #passwordOnRegister
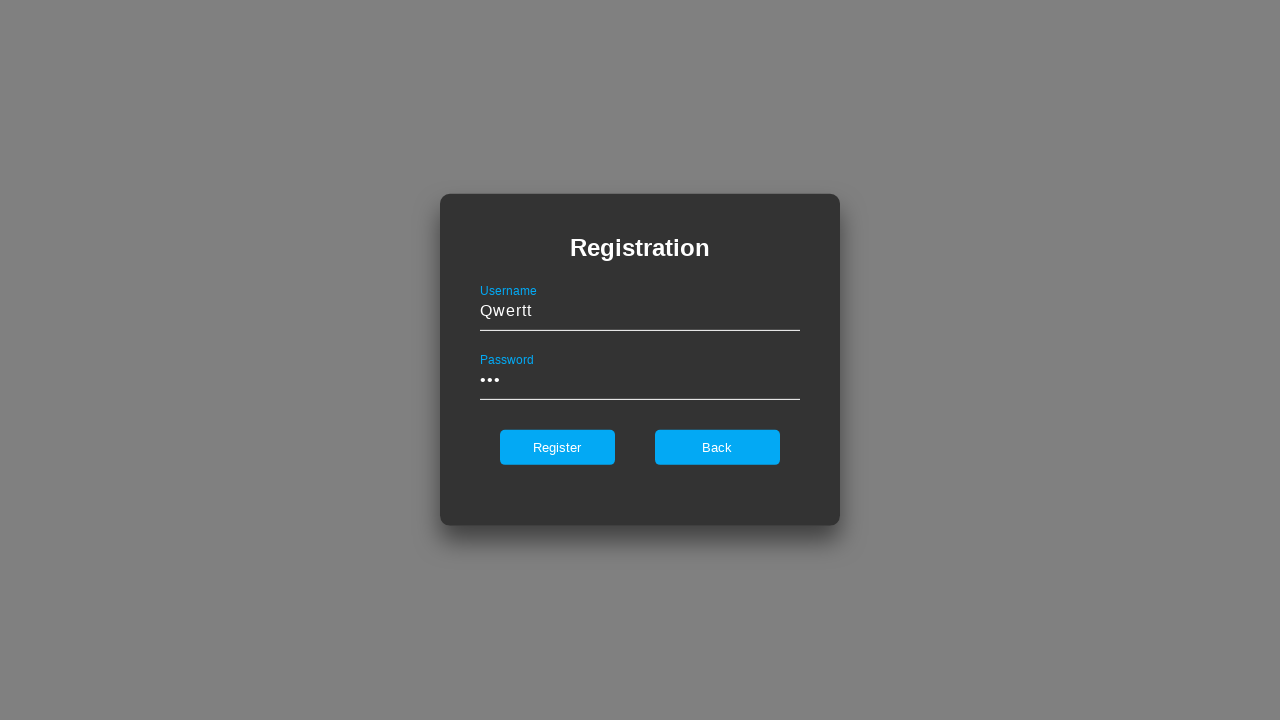

Clicked register button at (557, 447) on .registerForm #register
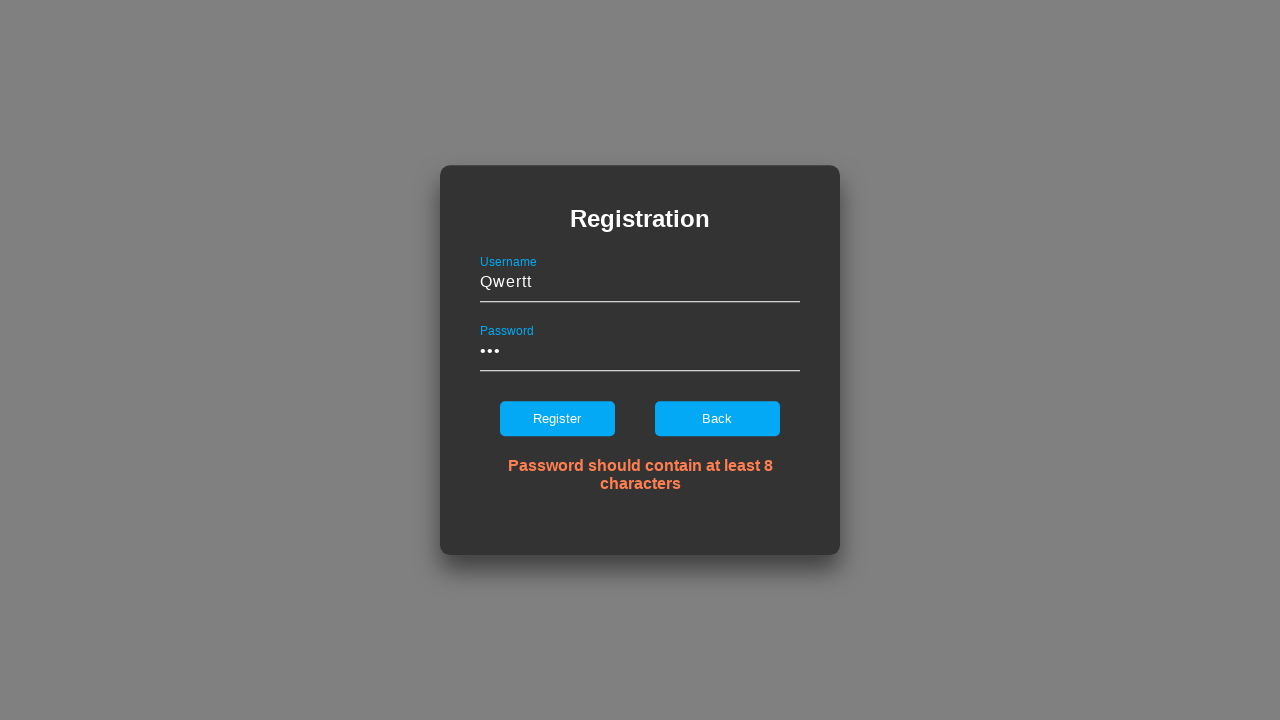

Verified error message: 'Password should contain at least 8 characters'
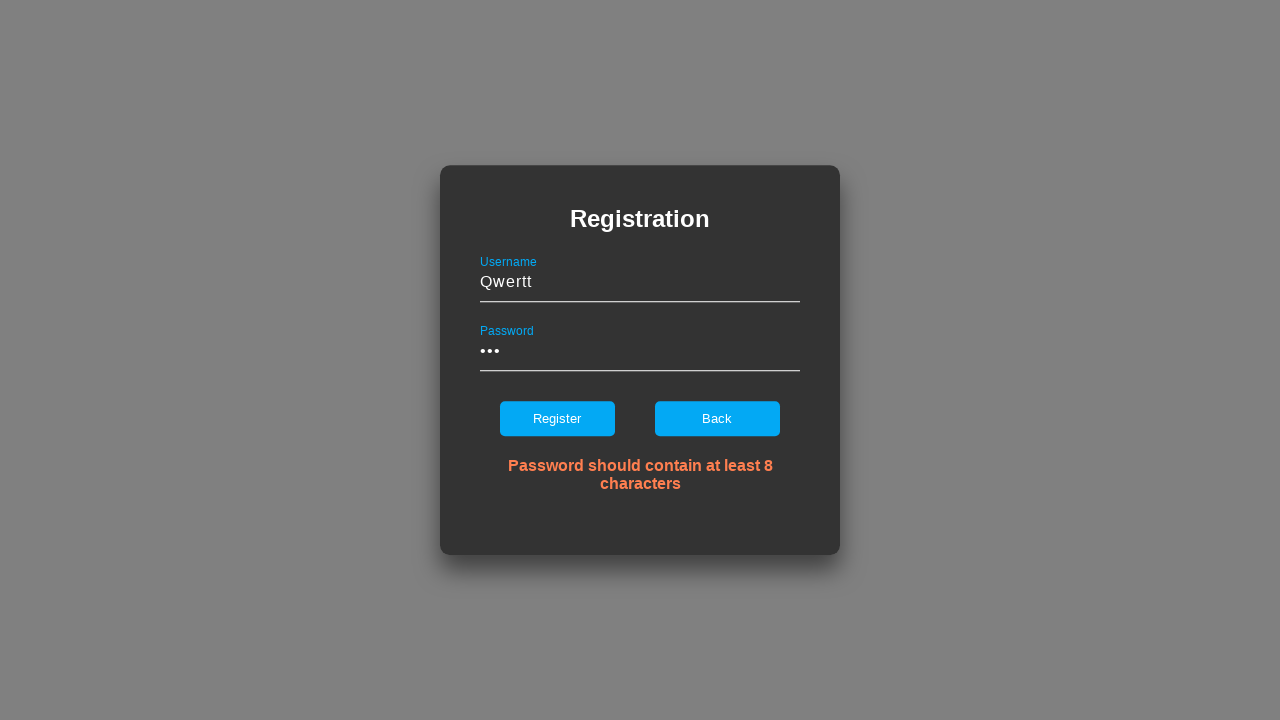

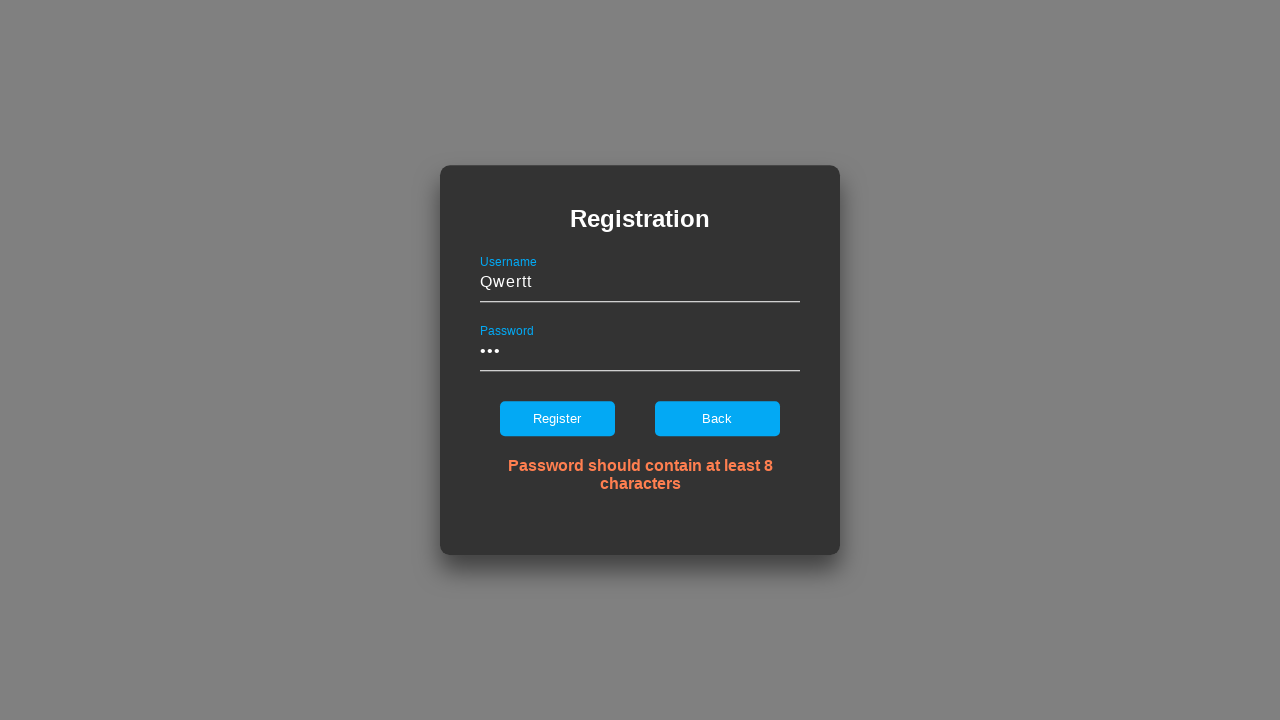